Tests handling a simple JavaScript alert by clicking a button, accepting the alert, and reading its text

Starting URL: https://demoqa.com/alerts

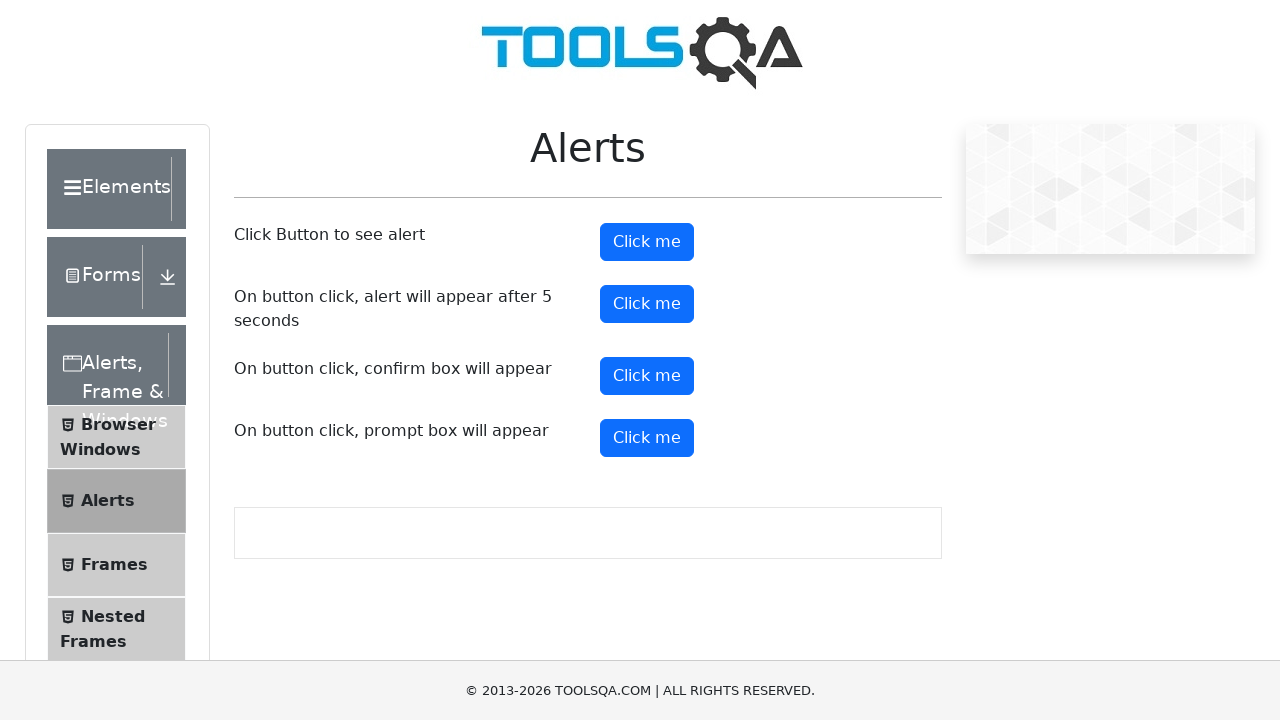

Set up dialog handler to automatically accept alerts
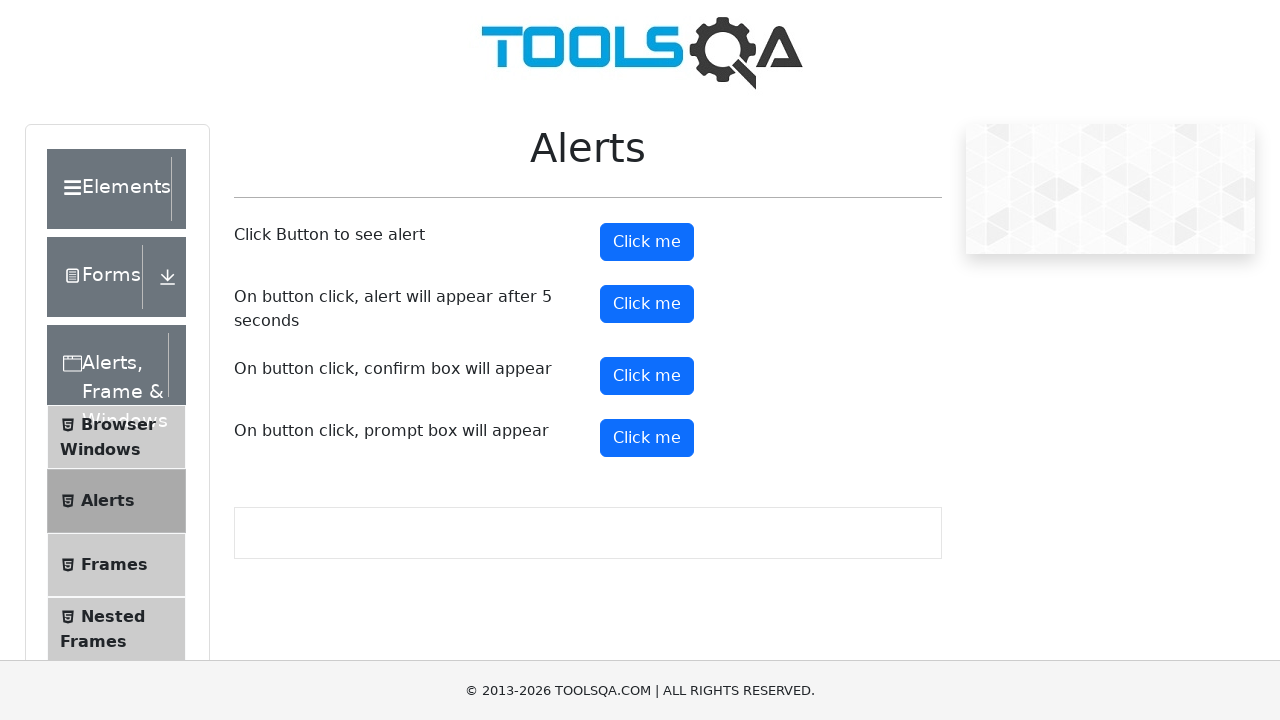

Clicked the alert button to trigger the simple JavaScript alert at (647, 242) on #alertButton
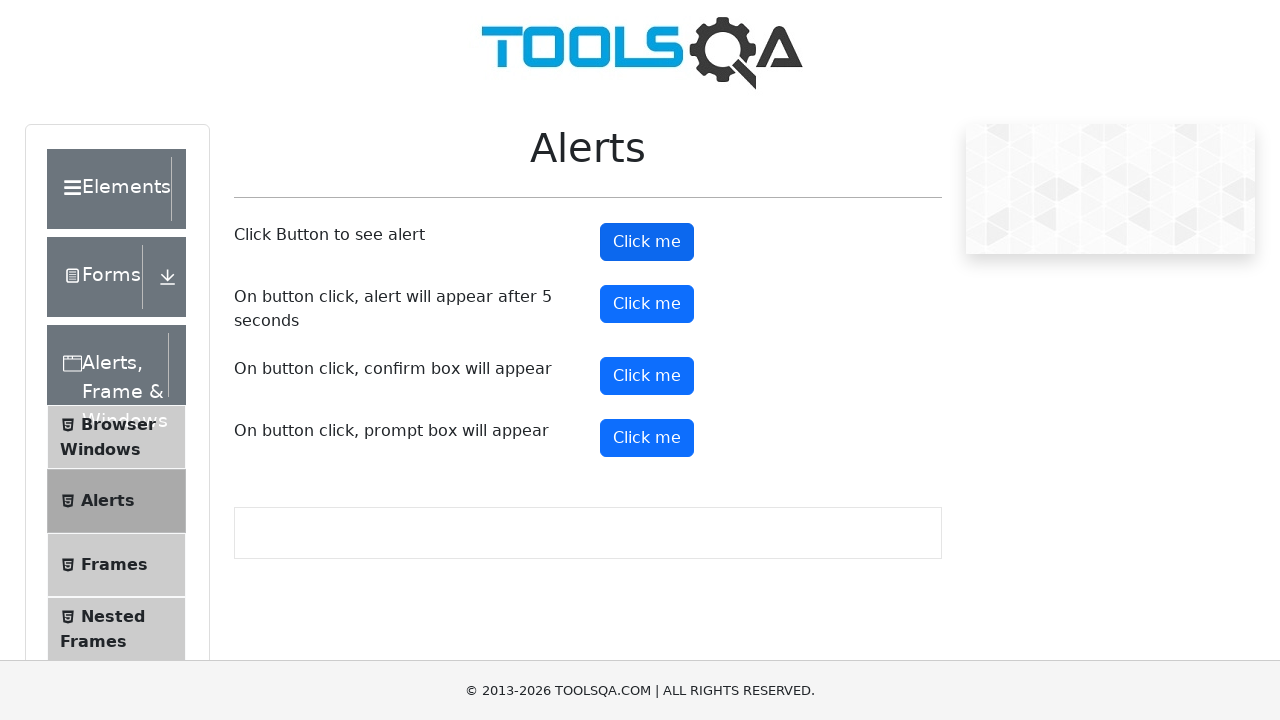

Waited for alert to be processed
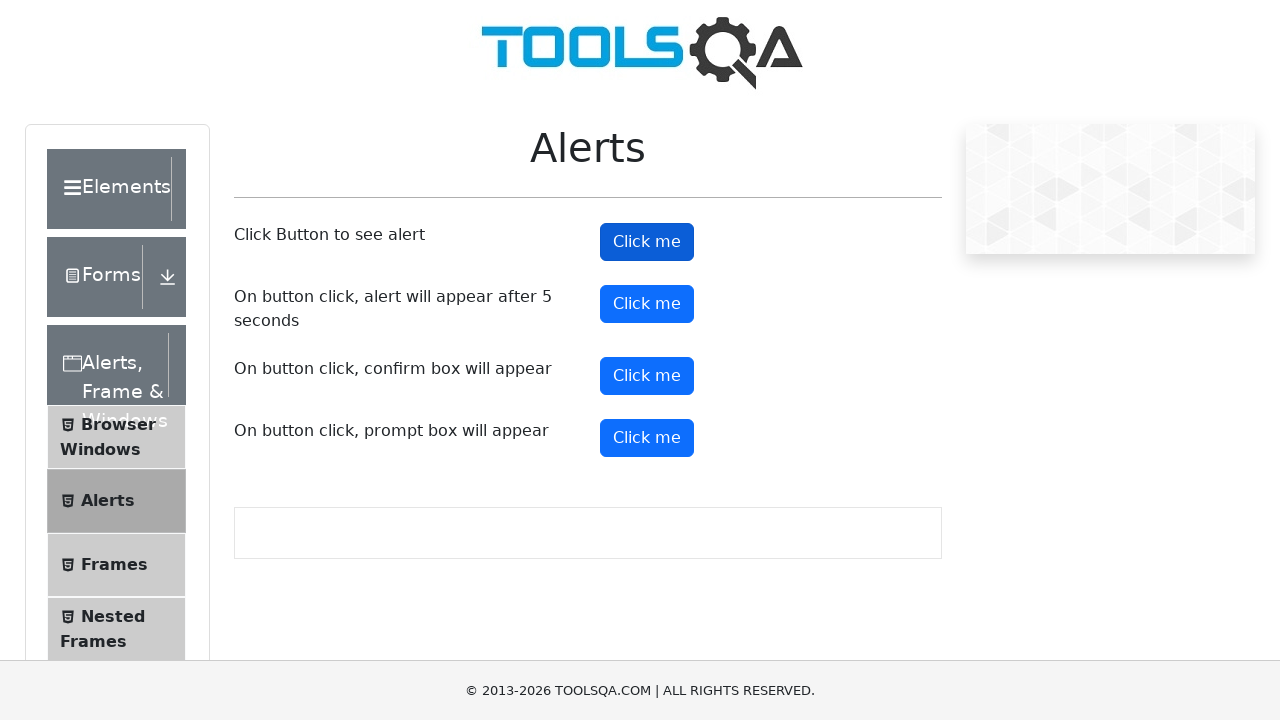

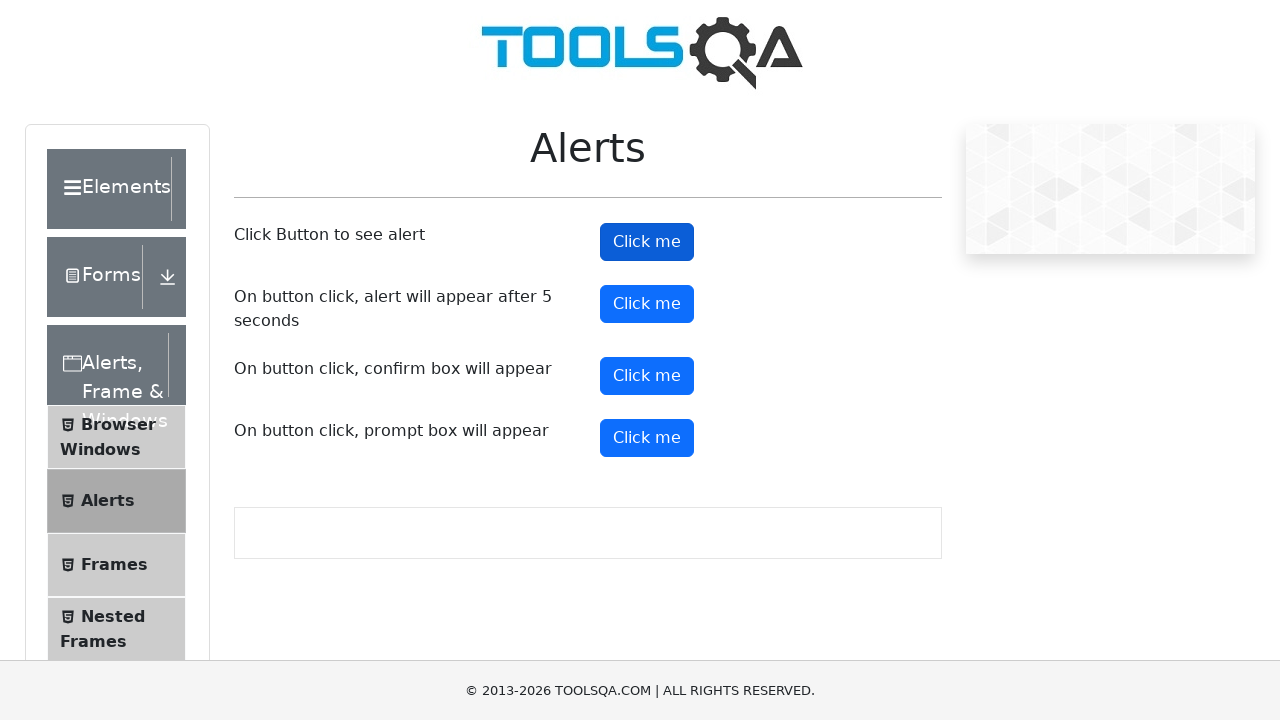